Tests navigation on the Heroku test app by verifying a specific link exists on the homepage and clicking it to navigate to that section.

Starting URL: https://the-internet.herokuapp.com

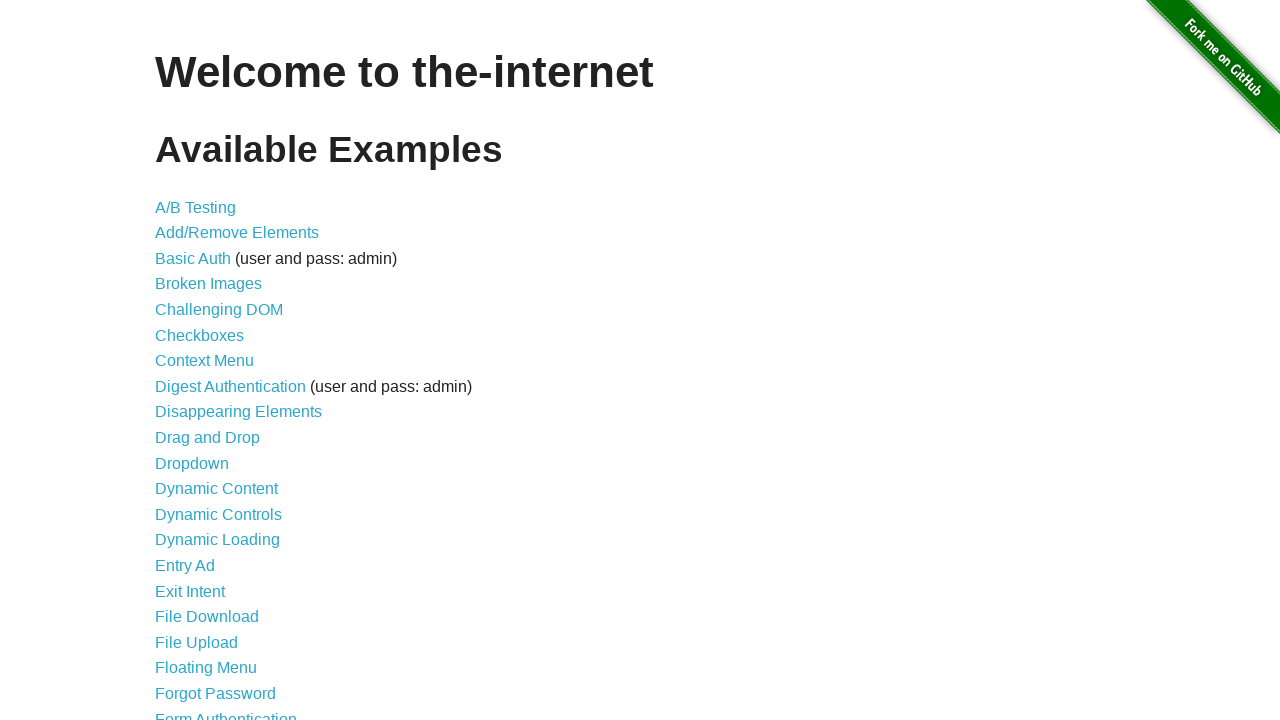

Waited for content area with links to be visible
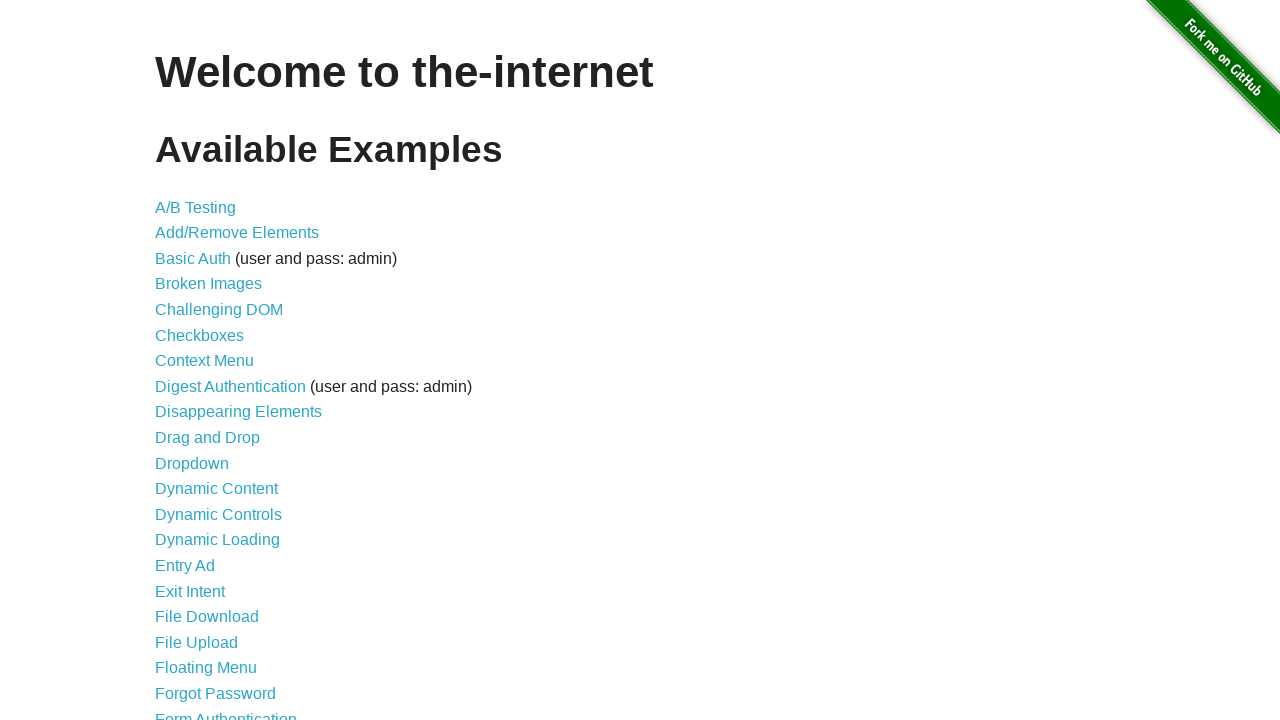

Retrieved all links from content area
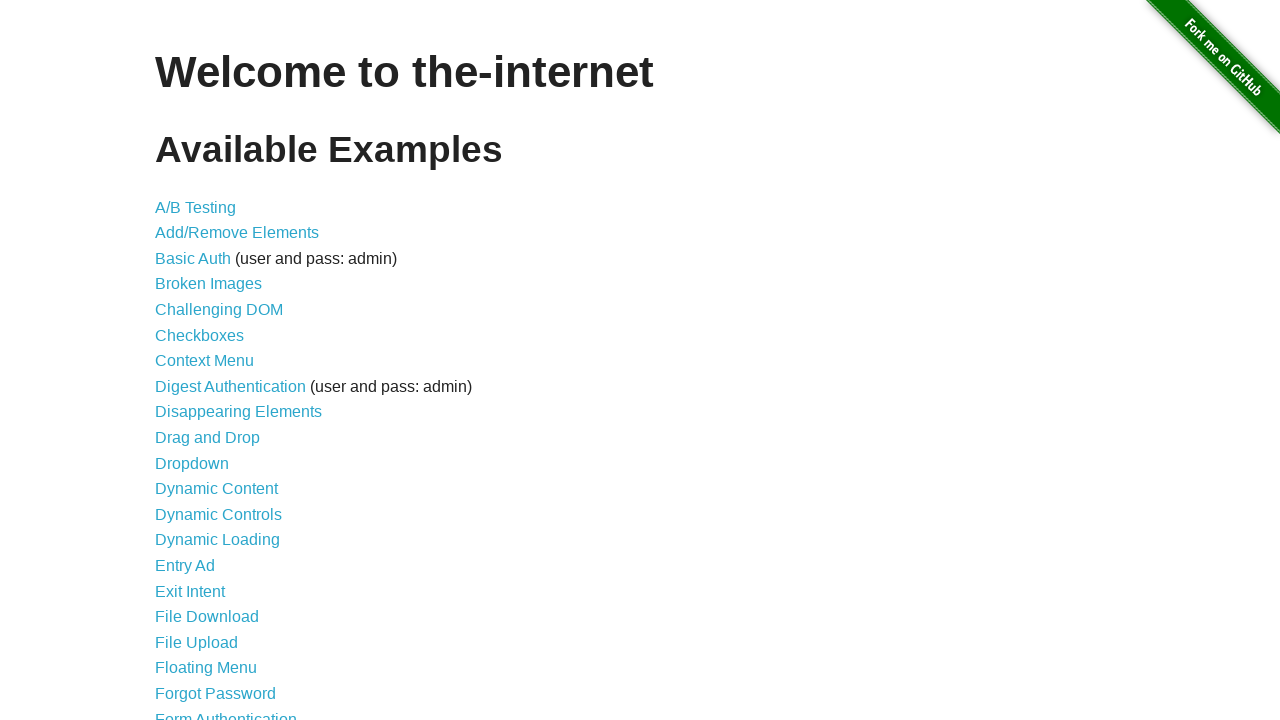

Verified that 'Broken Images' link exists on homepage
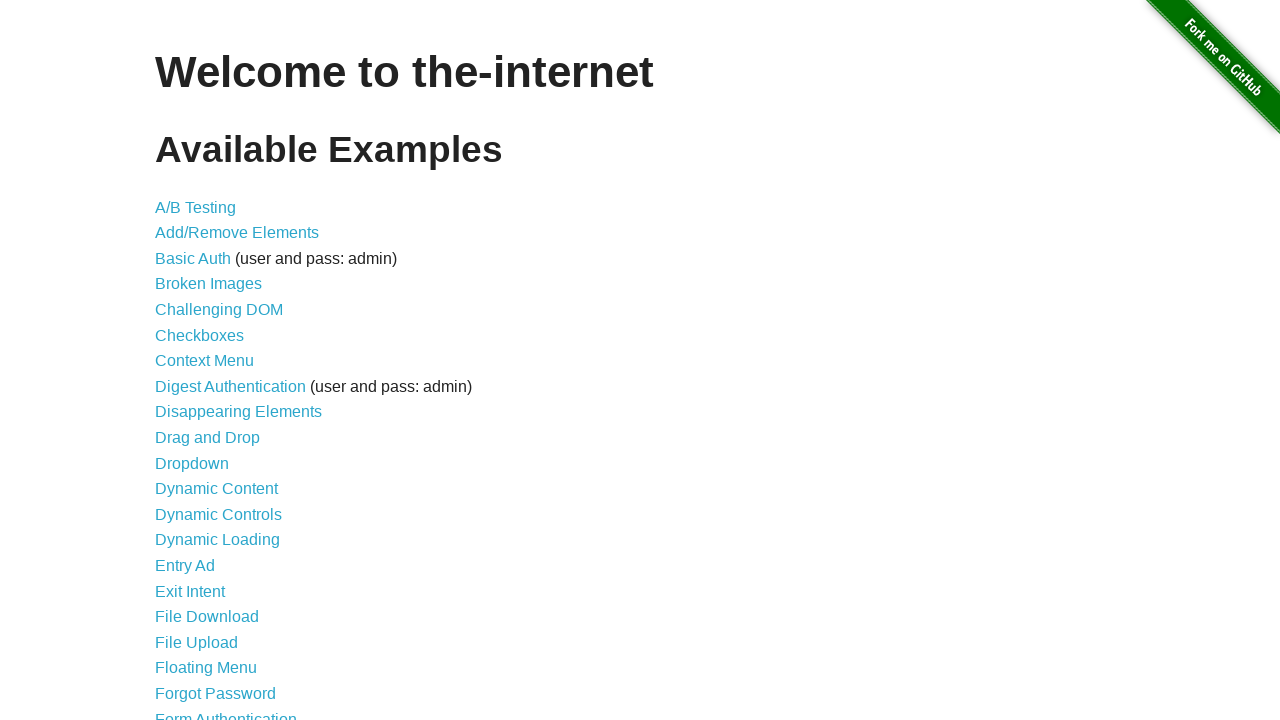

Clicked 'Broken Images' link to navigate to that section at (208, 284) on //*[@id='content']//a[.='Broken Images']
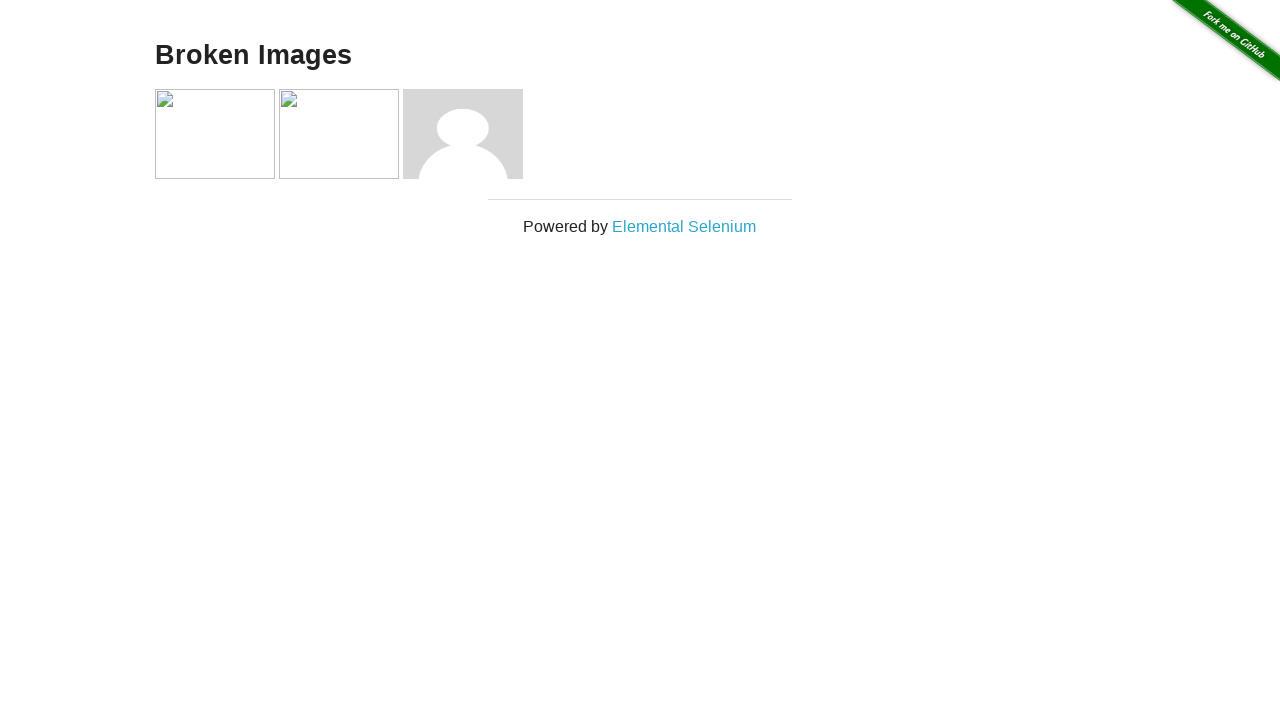

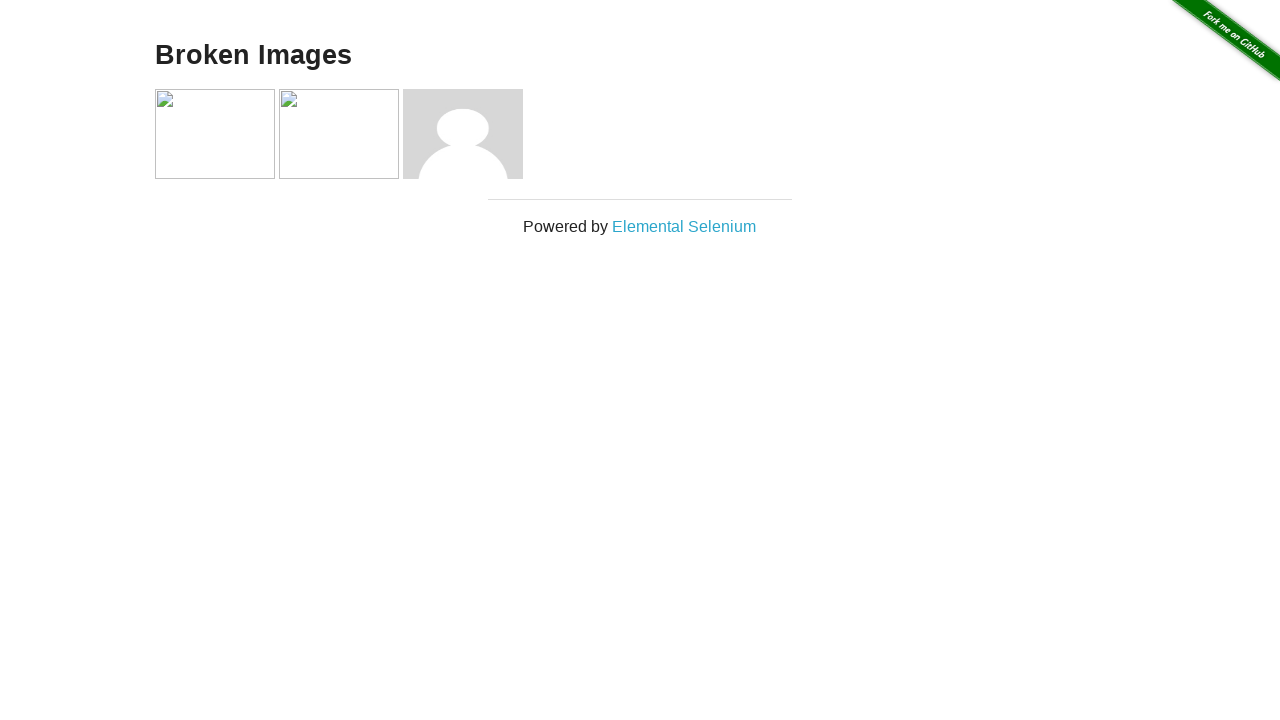